Audits the register page by checking for form elements (name, email, password inputs and submit button), testing form interactions including checkboxes, and verifying the login link.

Starting URL: https://axis6.app/auth/register

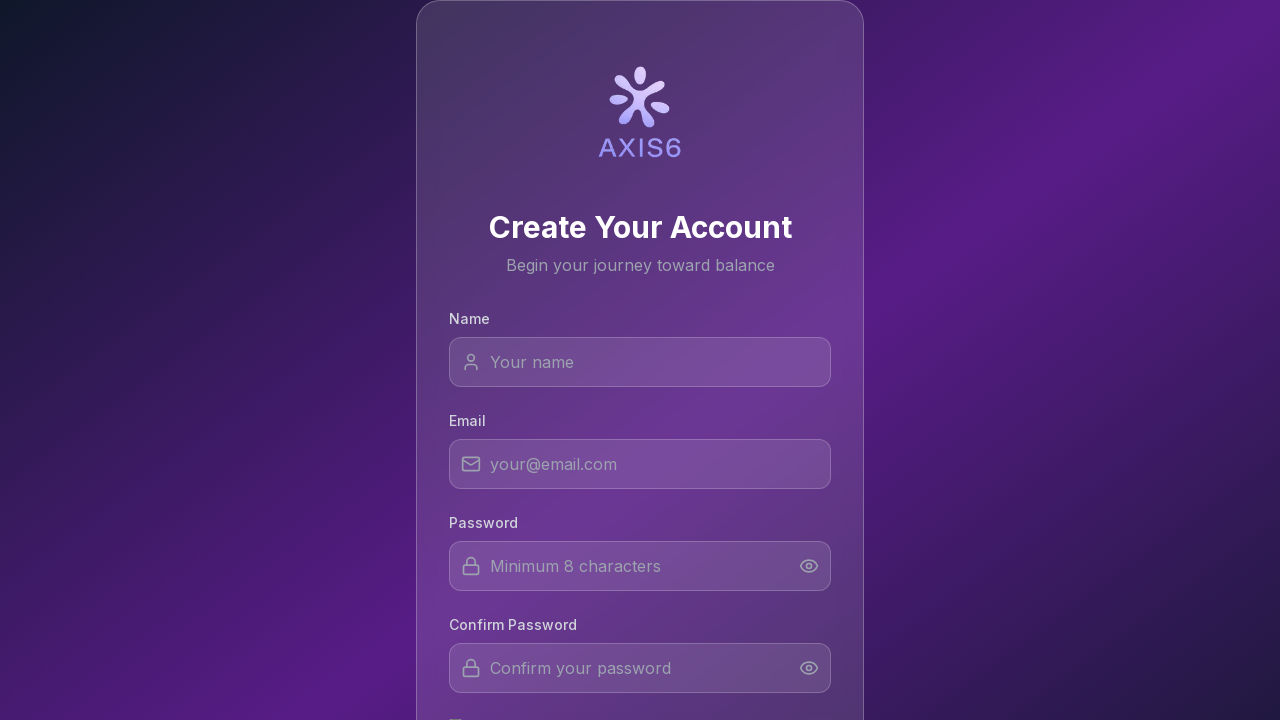

Waited for page to load with networkidle state
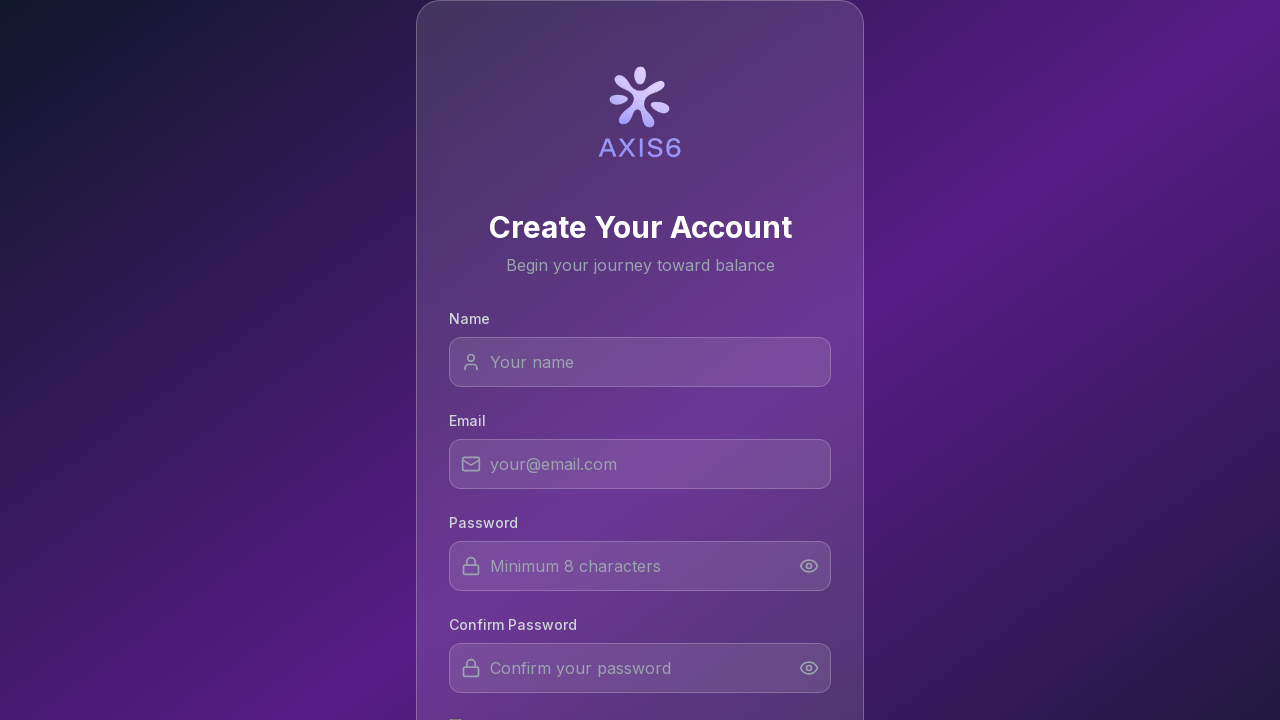

Located name input field
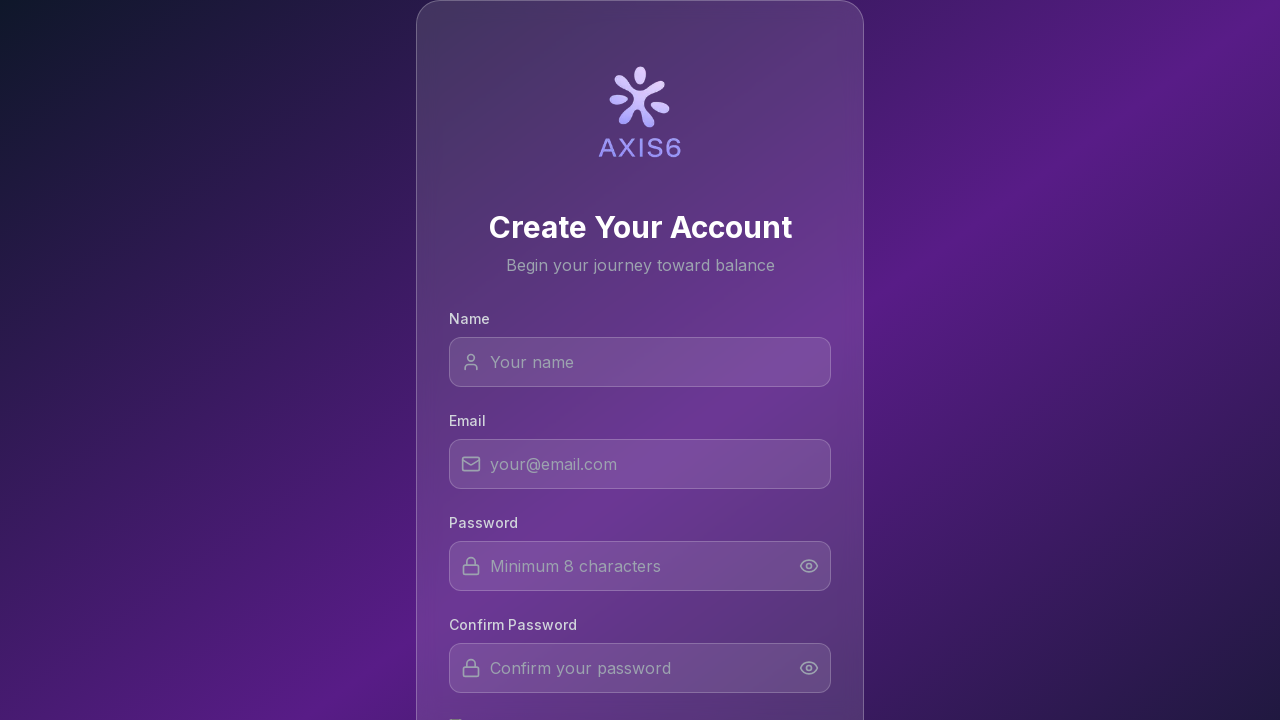

Located email input field
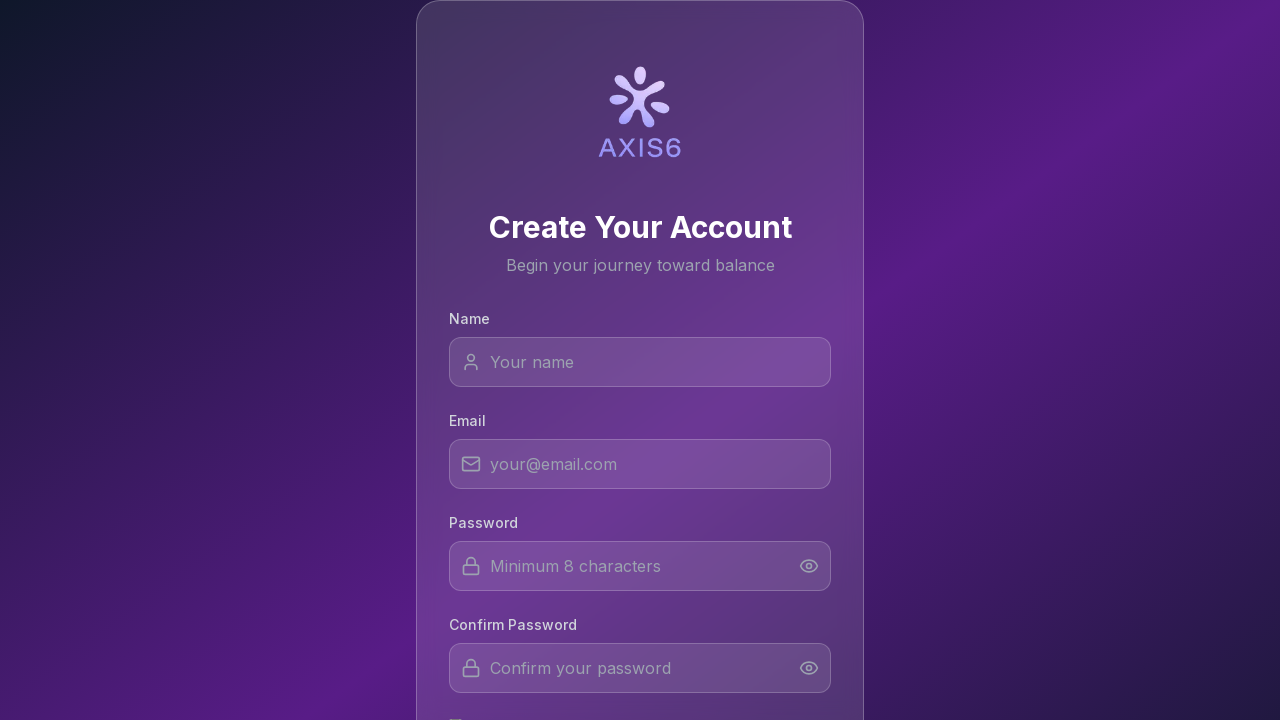

Located password input field
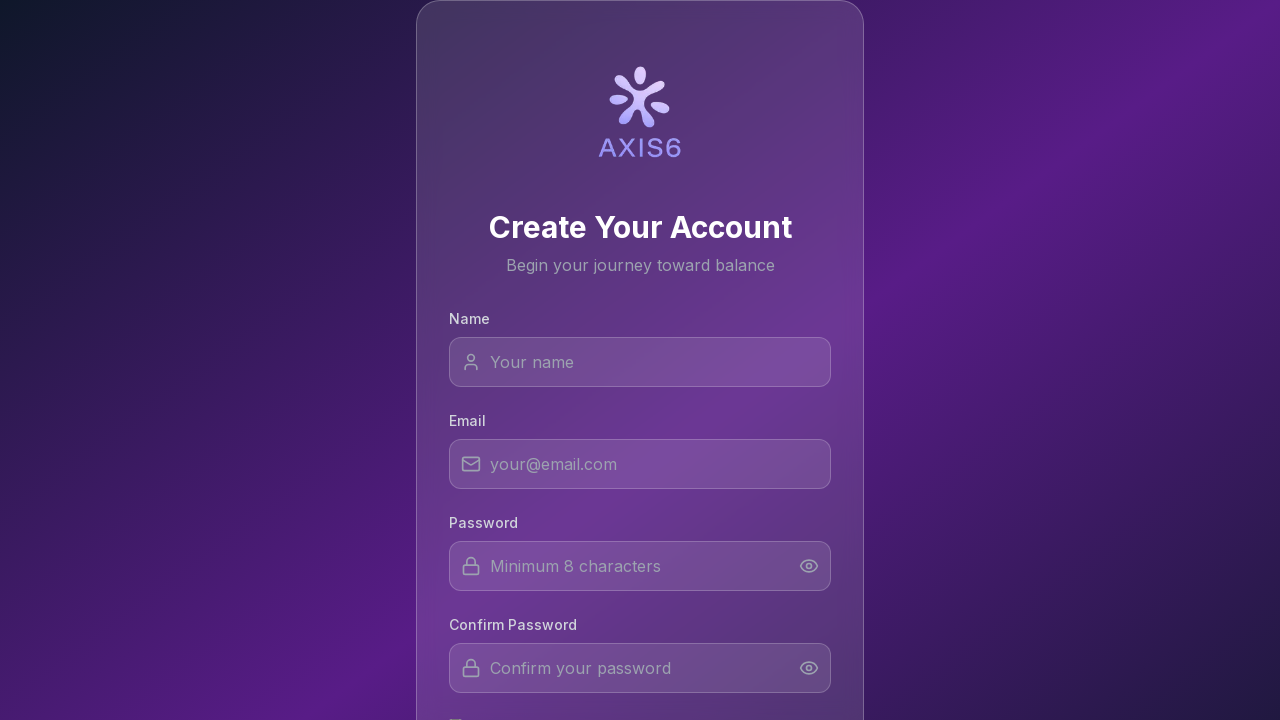

Located register/submit button
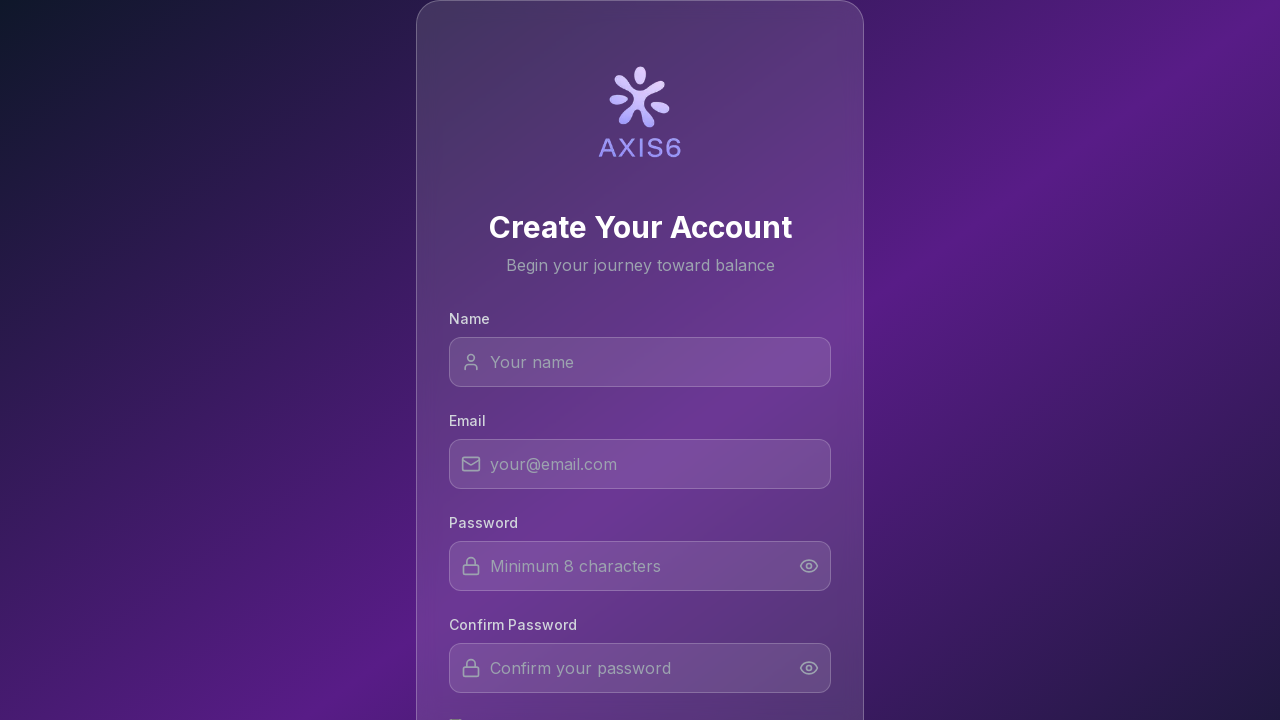

Clicked input field #1 at (640, 362) on input >> nth=0
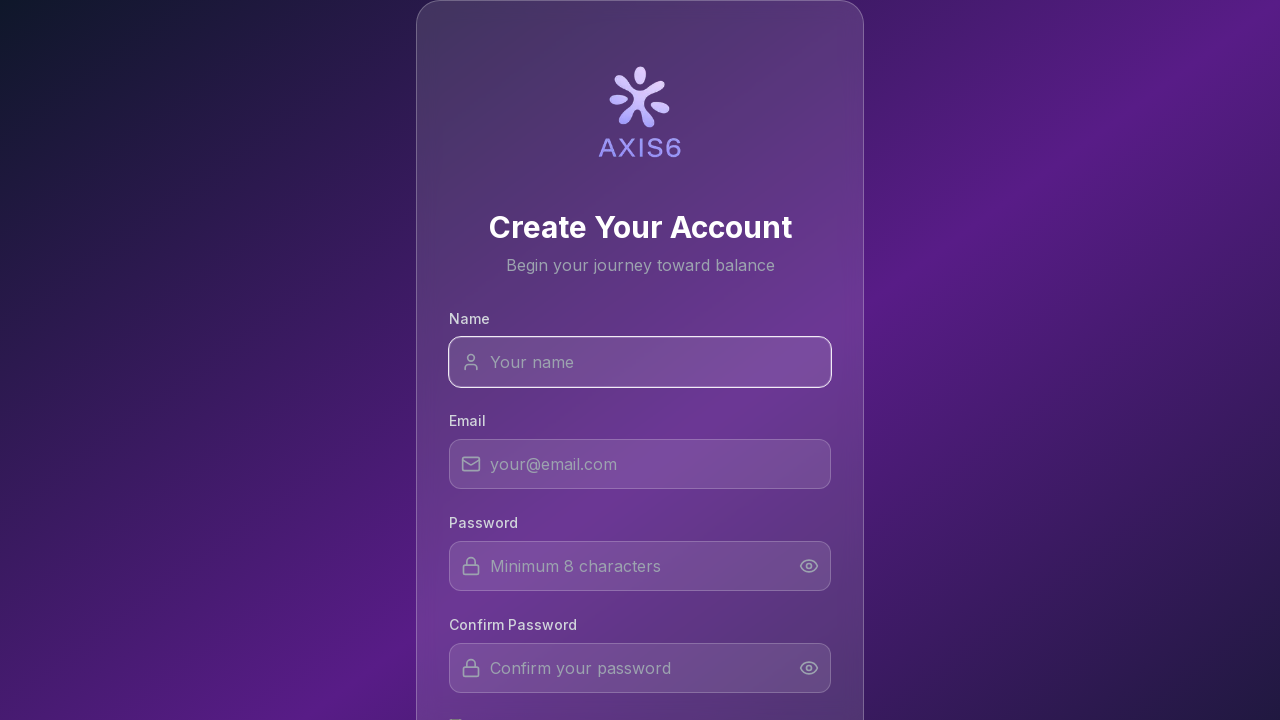

Waited 500ms after clicking input field #1
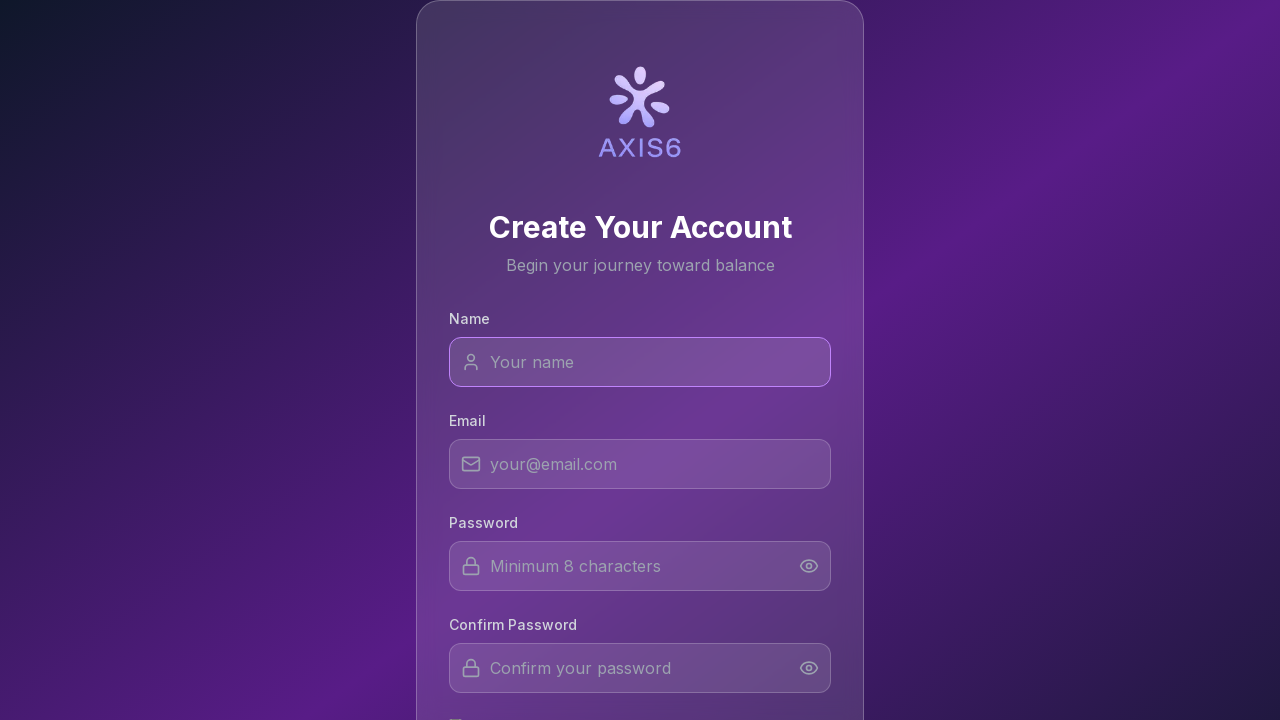

Clicked input field #2 at (640, 464) on input >> nth=1
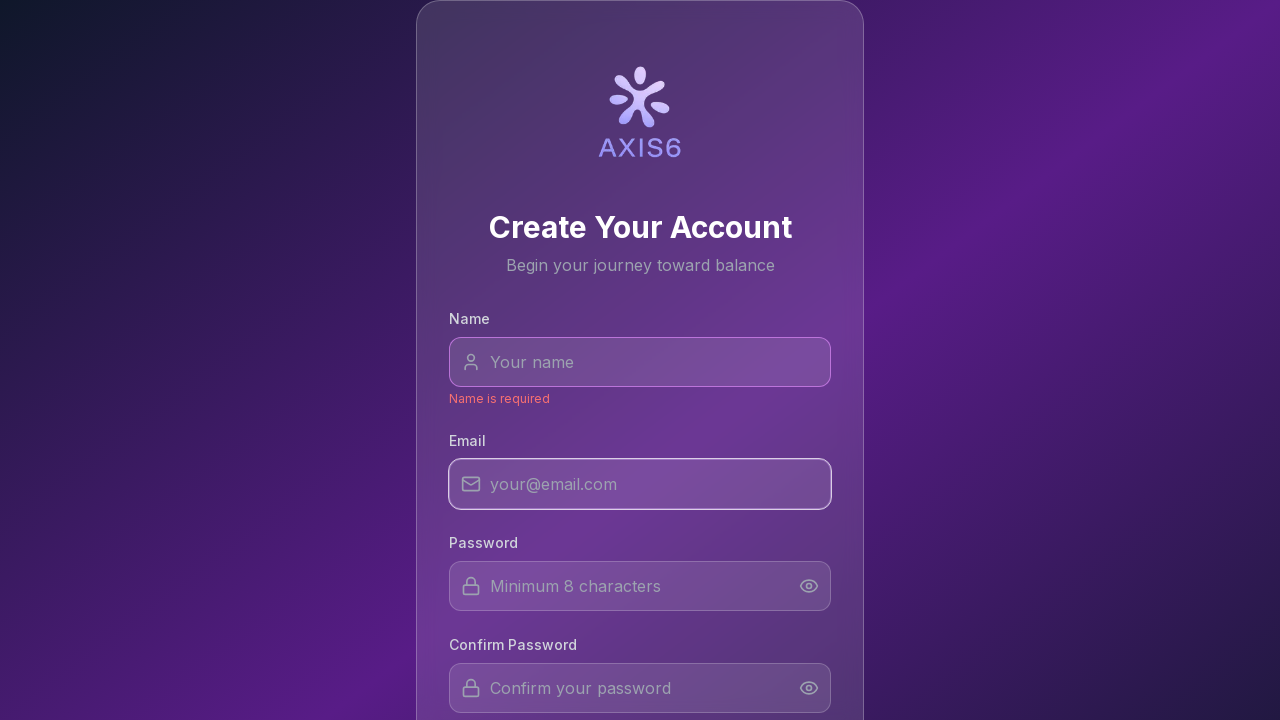

Waited 500ms after clicking input field #2
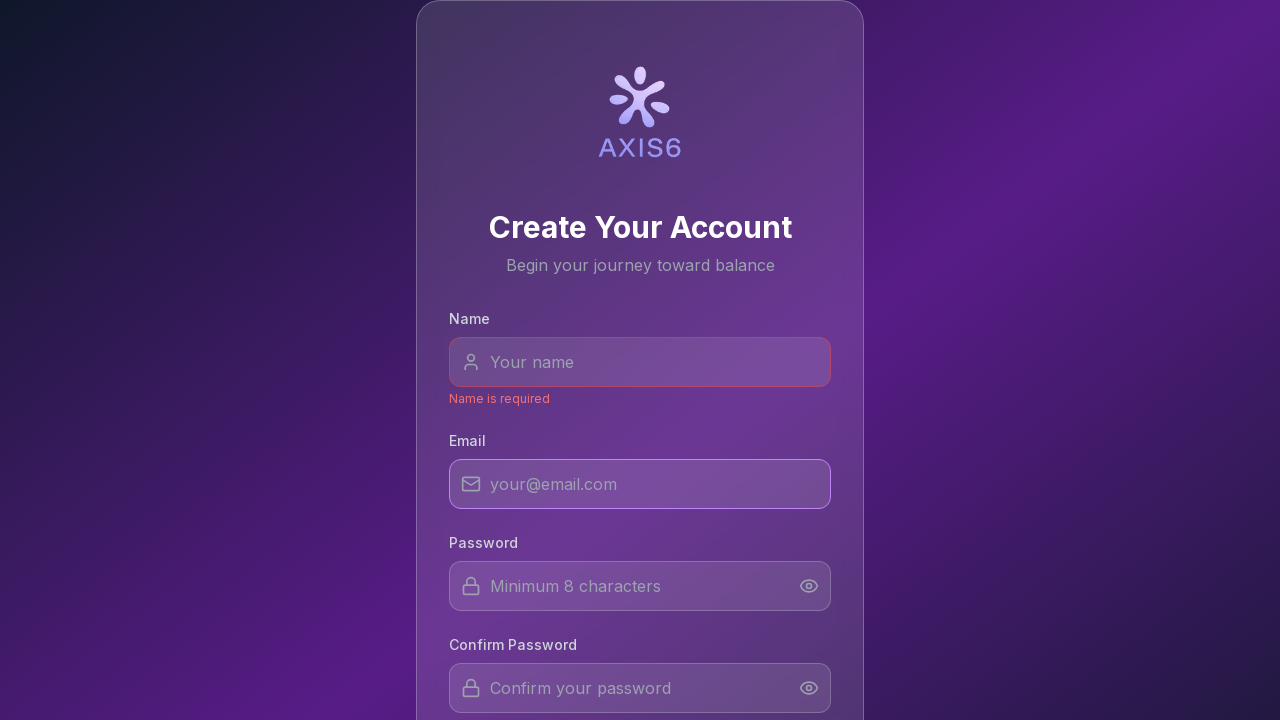

Clicked input field #3 at (640, 586) on input >> nth=2
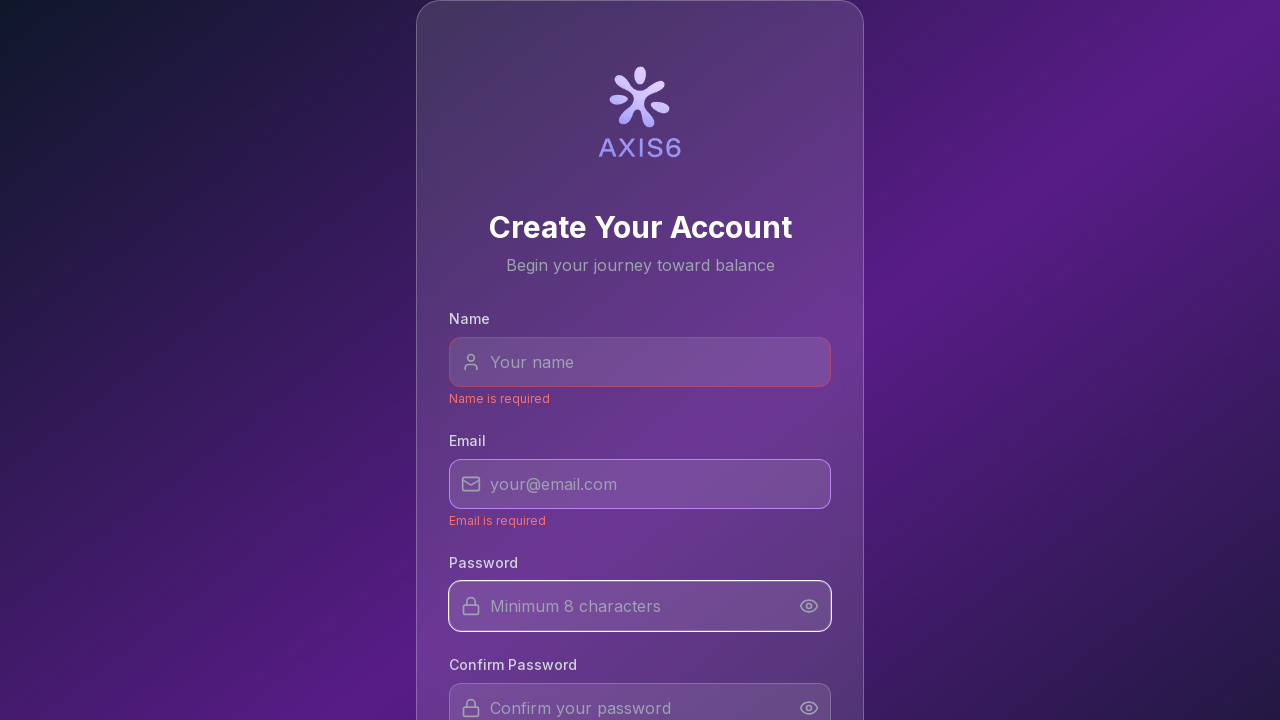

Waited 500ms after clicking input field #3
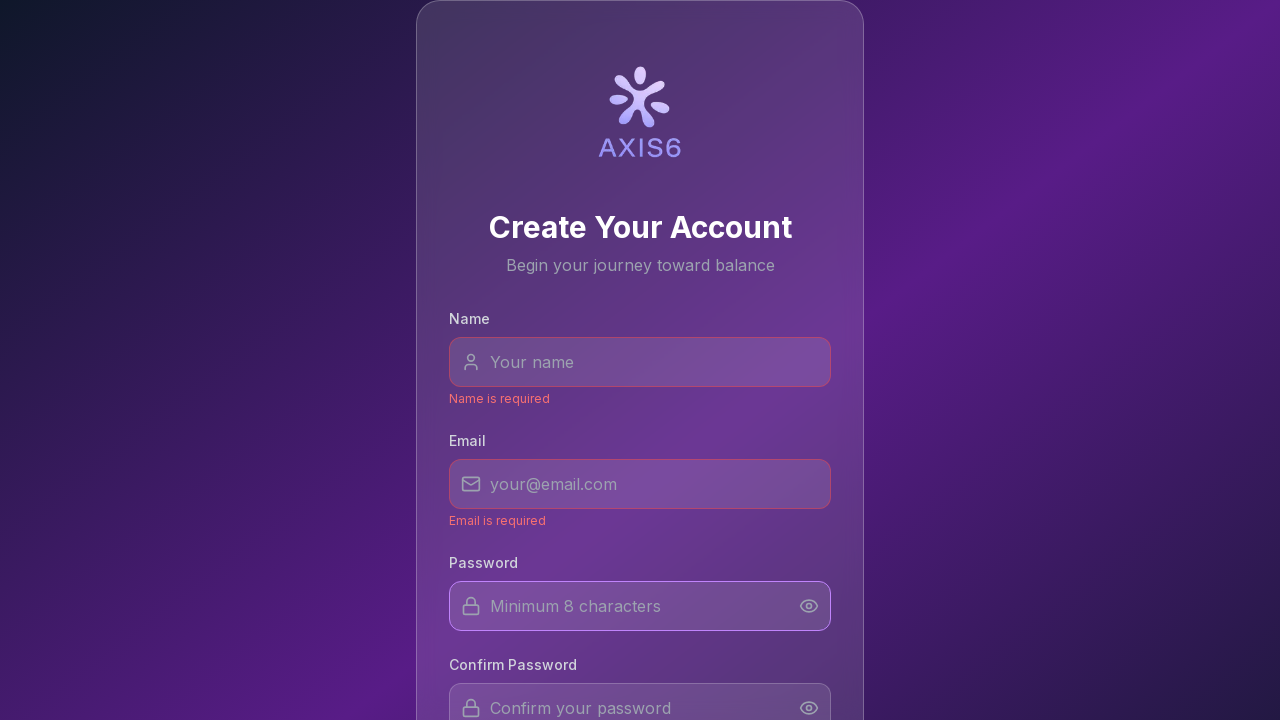

Clicked first visible form button at (809, 606) on button >> nth=0
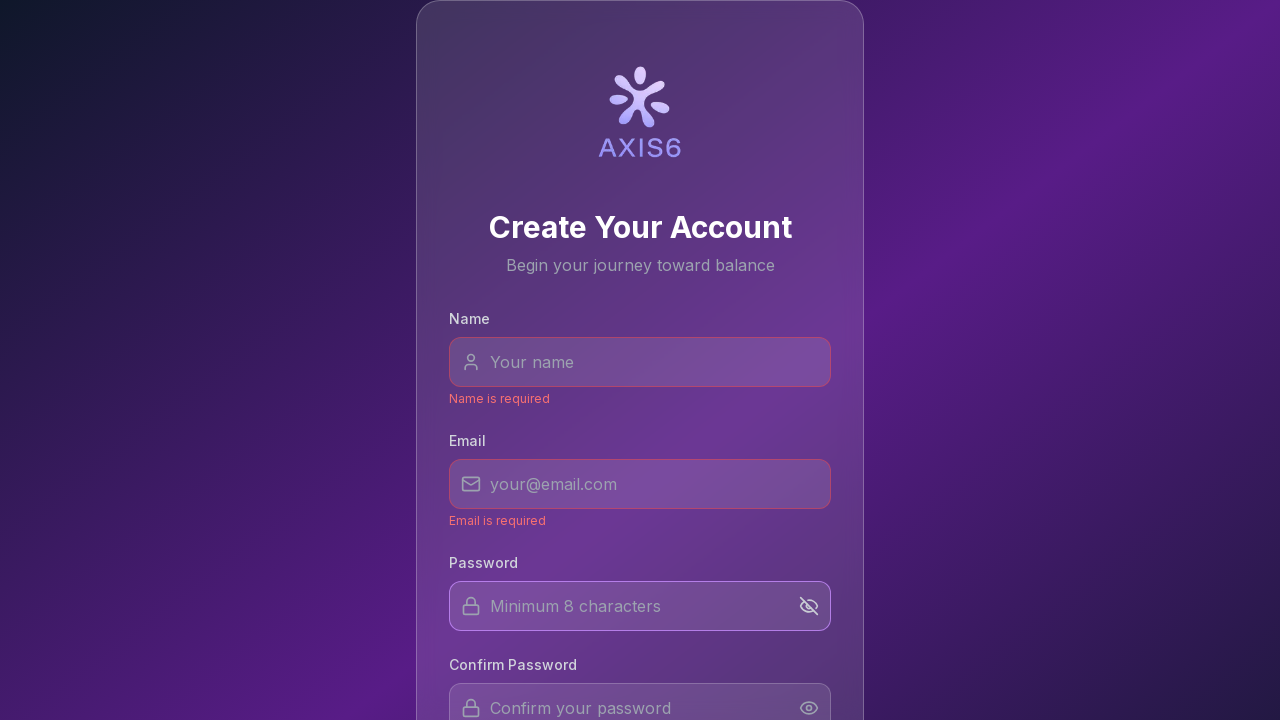

Waited 1000ms after clicking form button
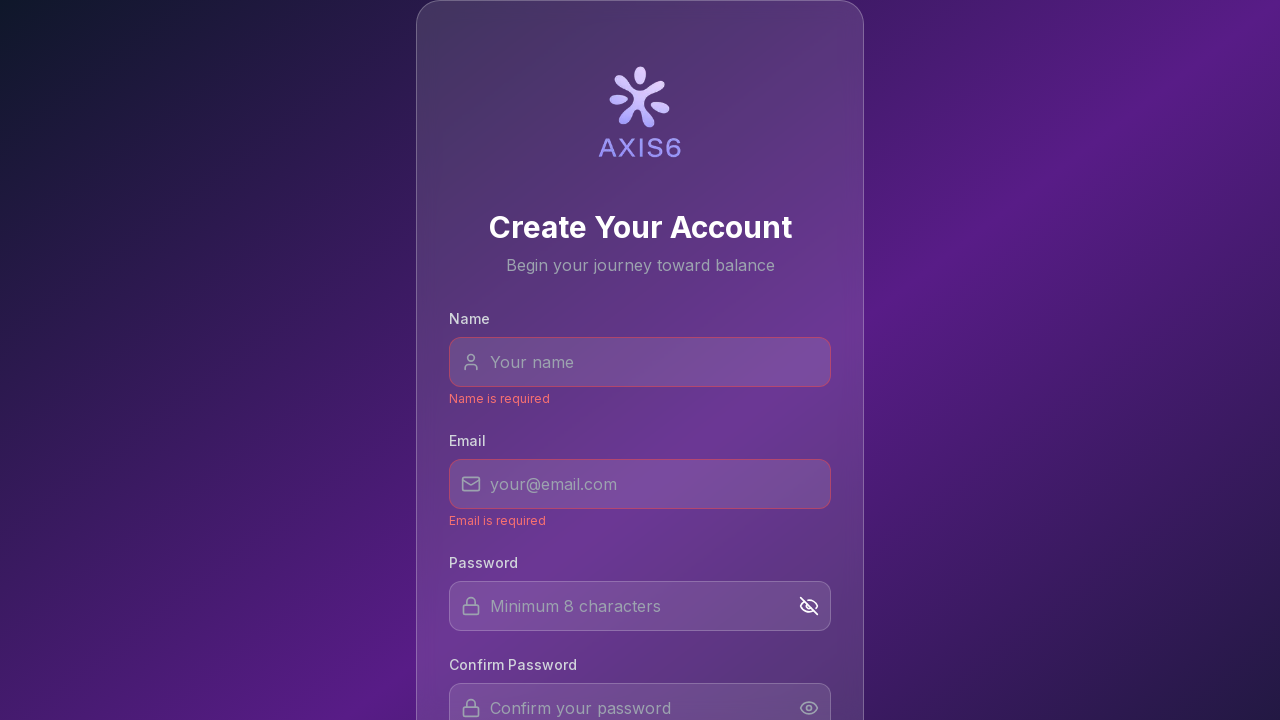

Clicked first visible checkbox at (456, 504) on input[type="checkbox"] >> nth=0
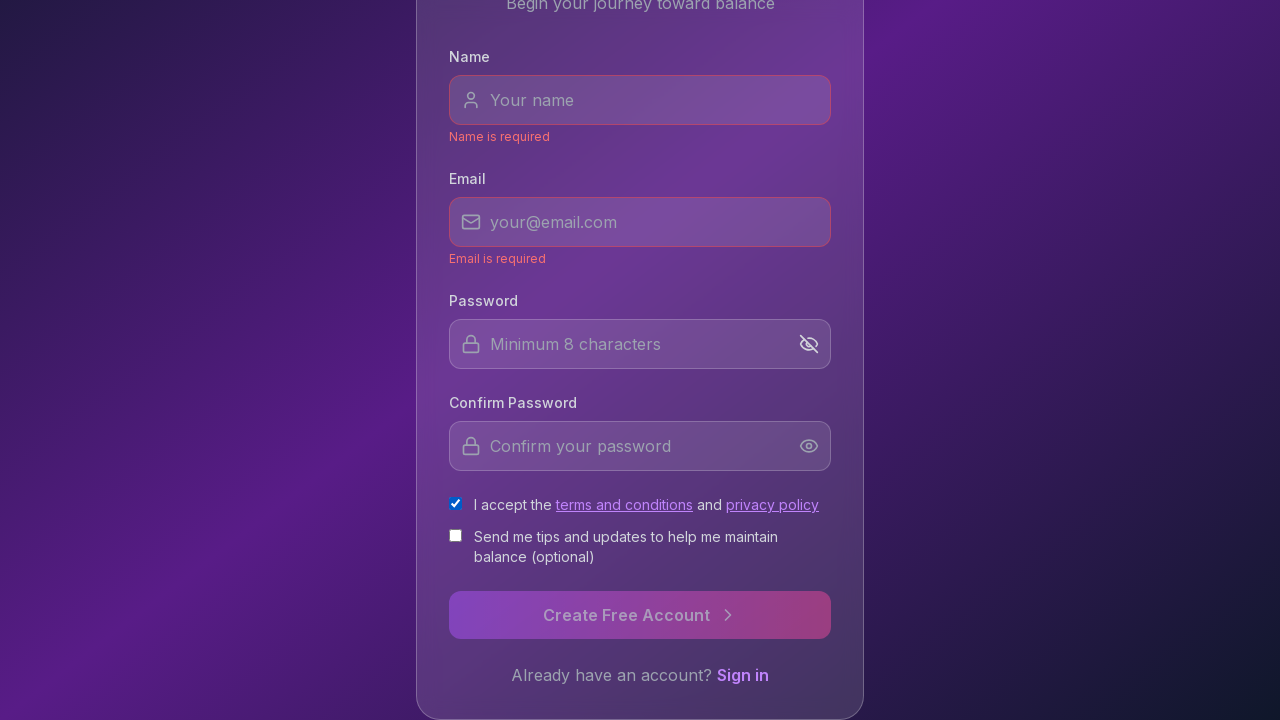

Waited 500ms after clicking checkbox
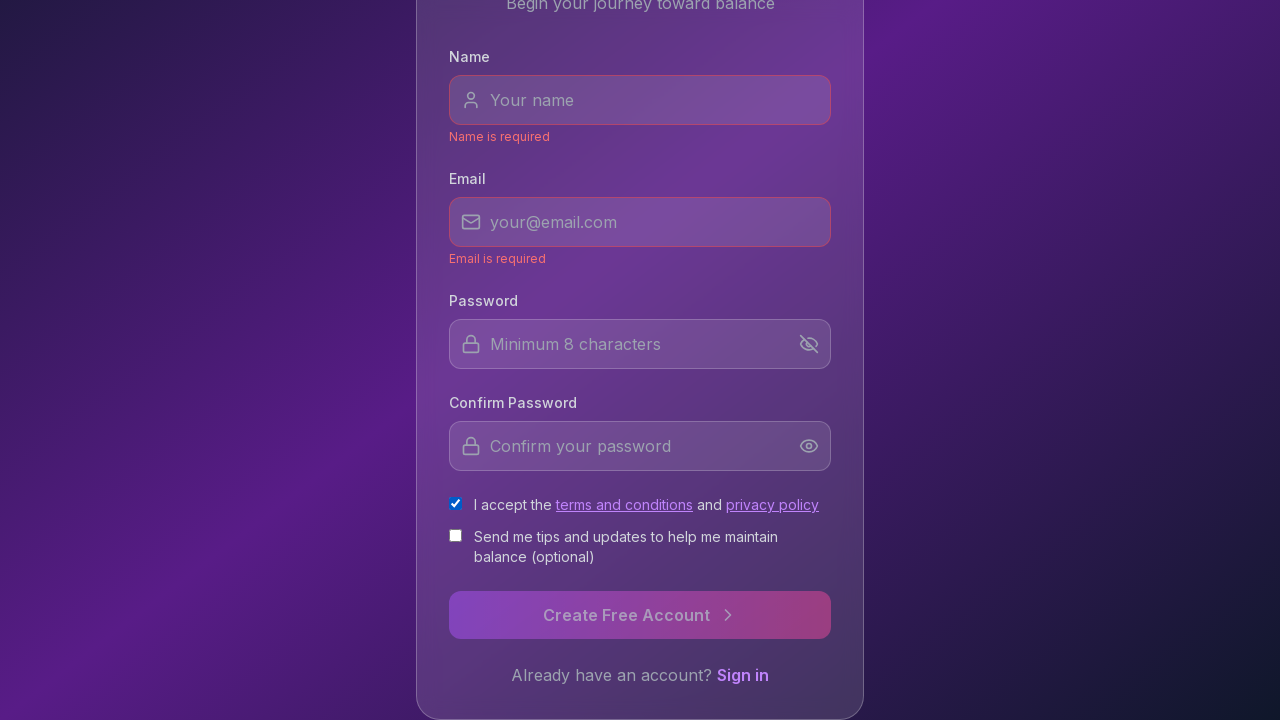

Clicked login link at (743, 675) on a[href*="login"], a:has-text("Sign In"), a:has-text("Login") >> nth=0
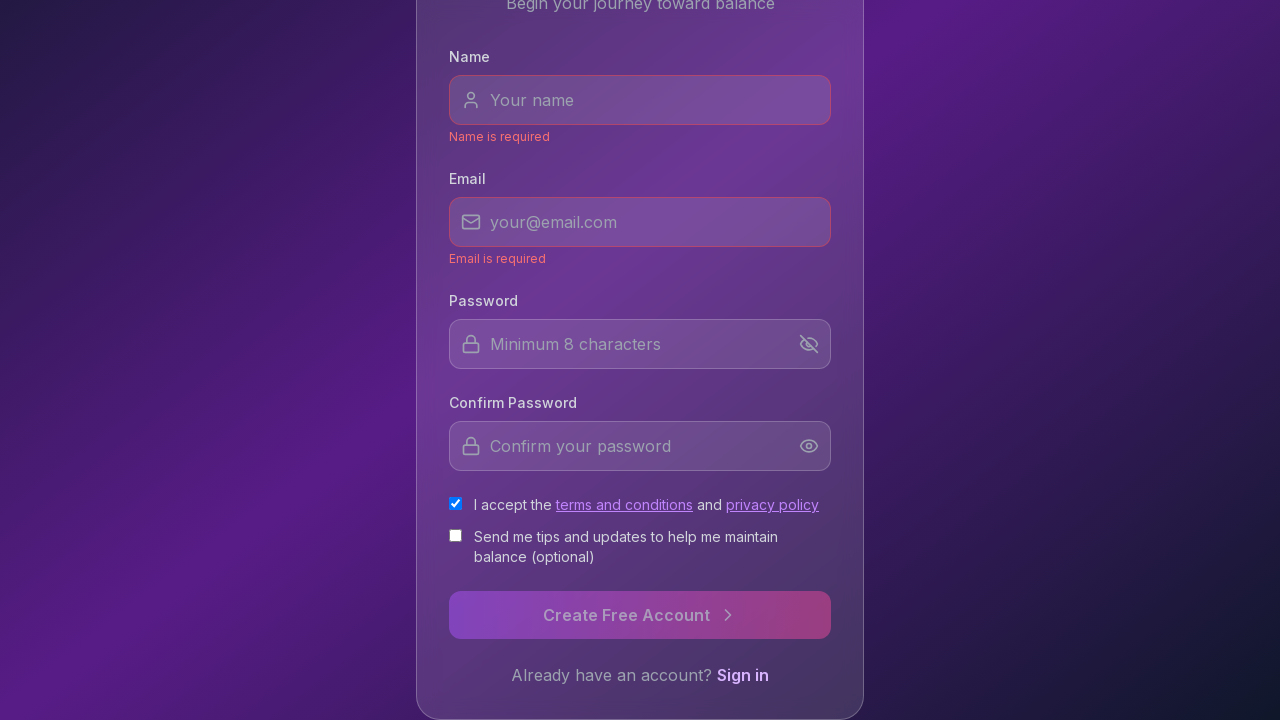

Waited 1000ms after clicking login link
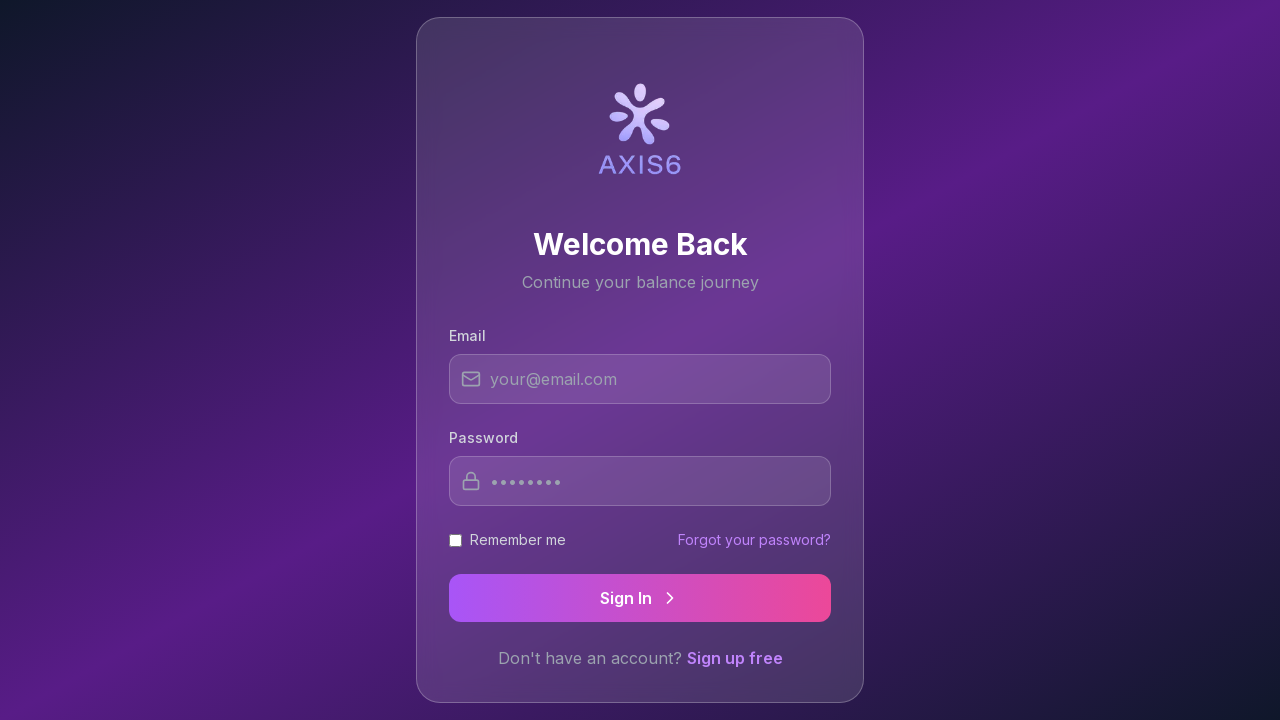

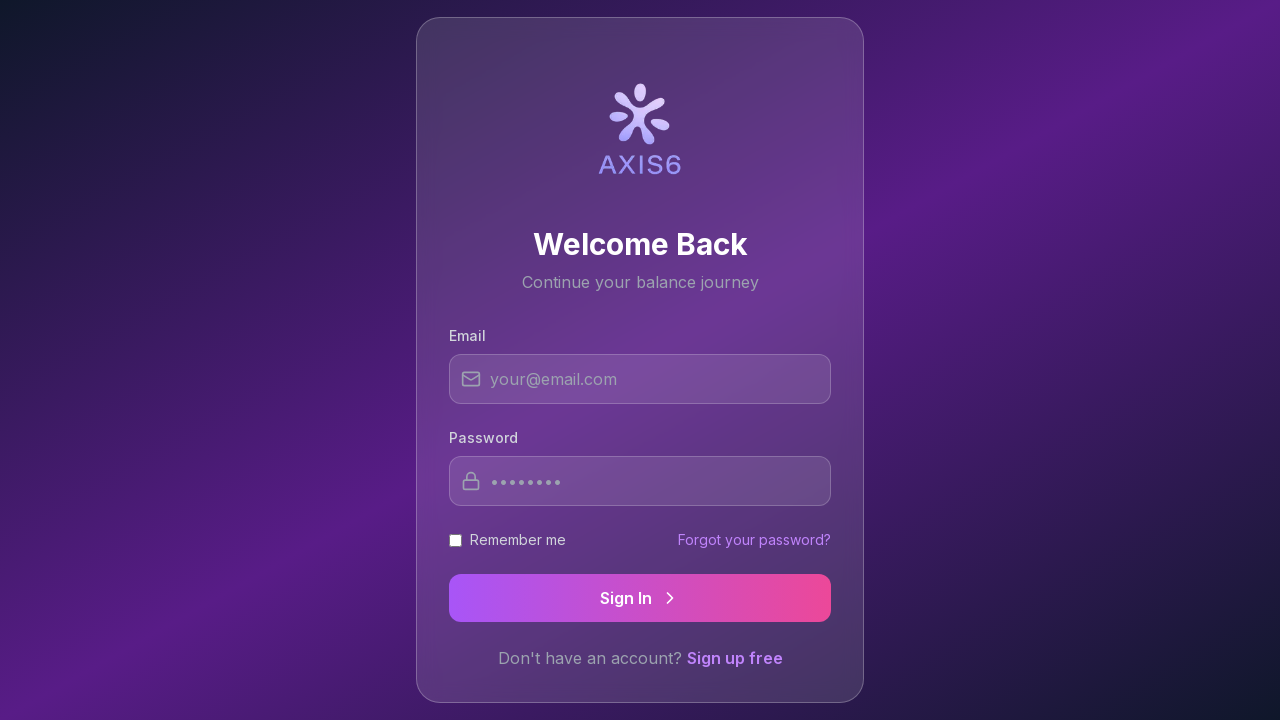